Tests a registration form by filling in basic fields (first name, last name, phone, email) and selecting a country from a dropdown, then verifies the form elements are properly loaded and interactable.

Starting URL: https://qa-practice.netlify.app/register

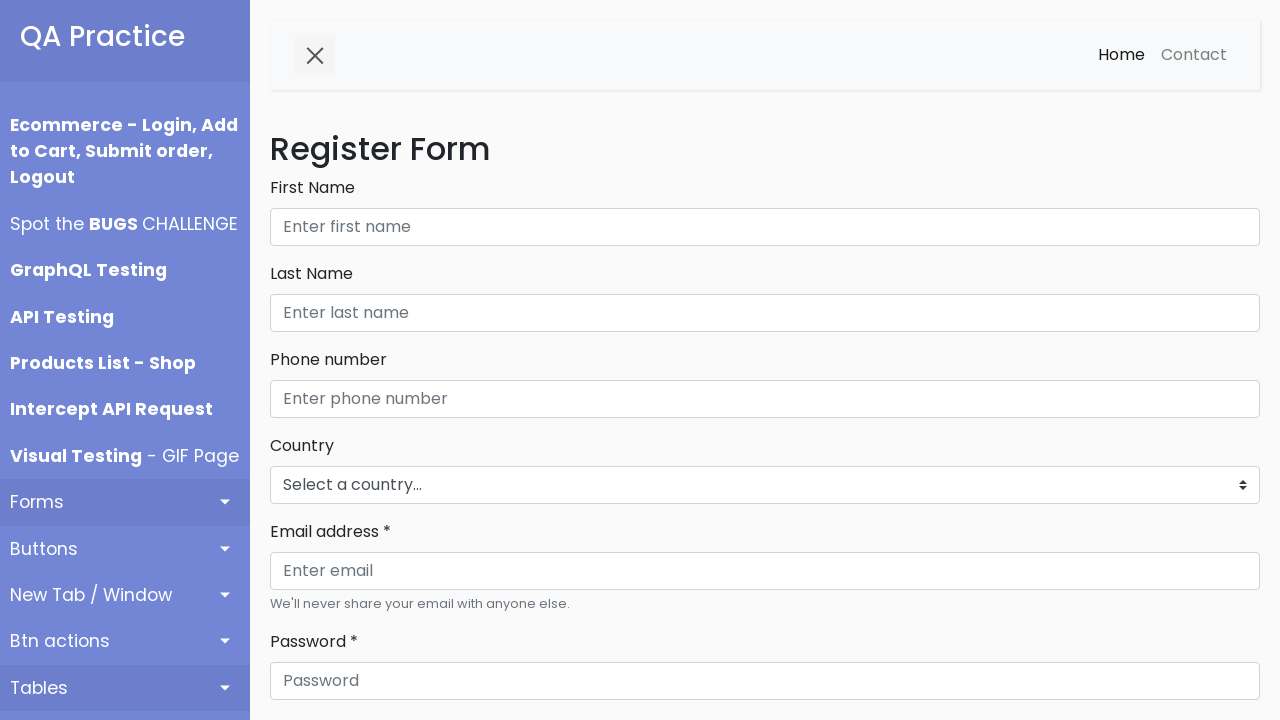

Waited for page to fully load (networkidle)
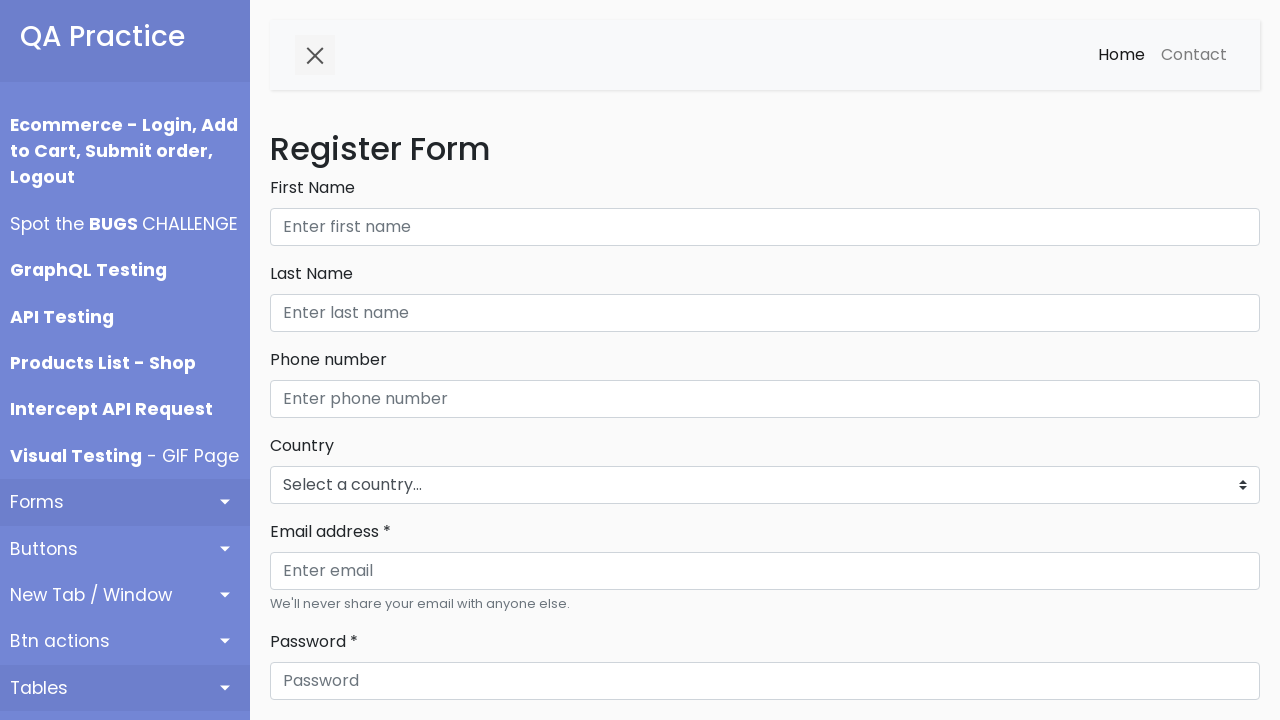

Filled first name field with 'John' on input[name="firstName"], input[name="firstname"], #firstName
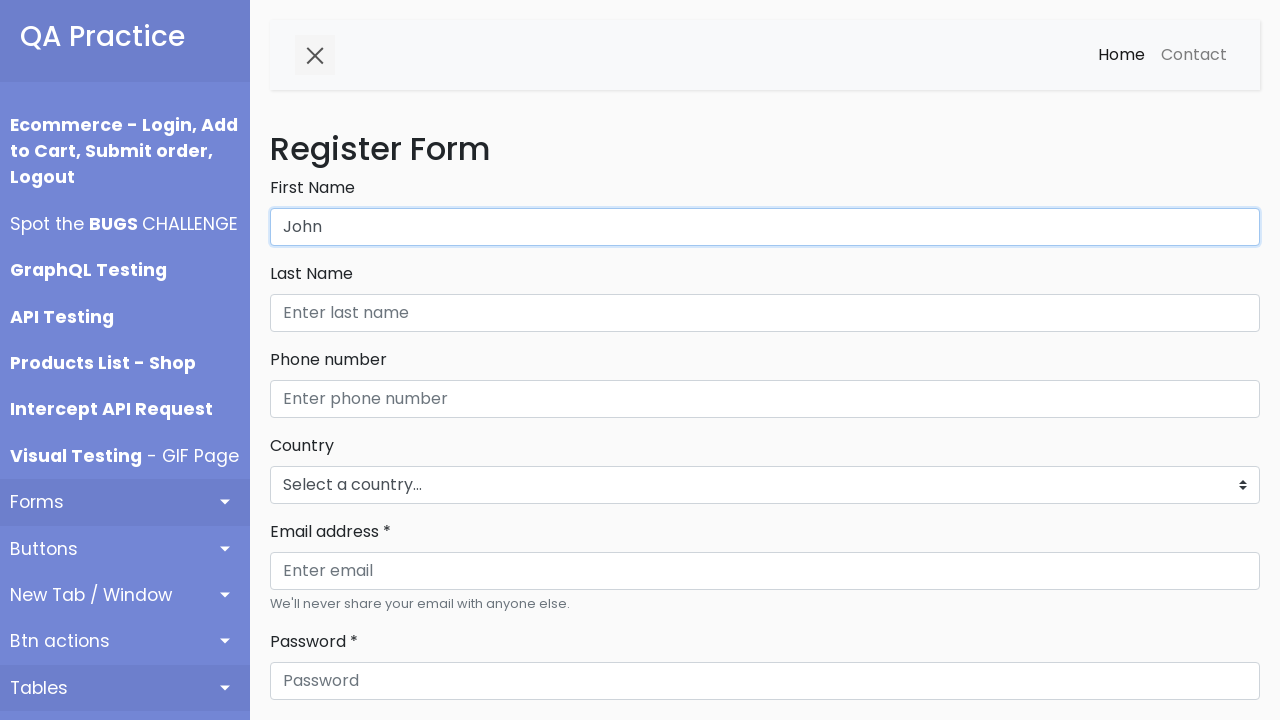

Filled last name field with 'Doe' on input[name="lastName"], input[name="lastname"], #lastName
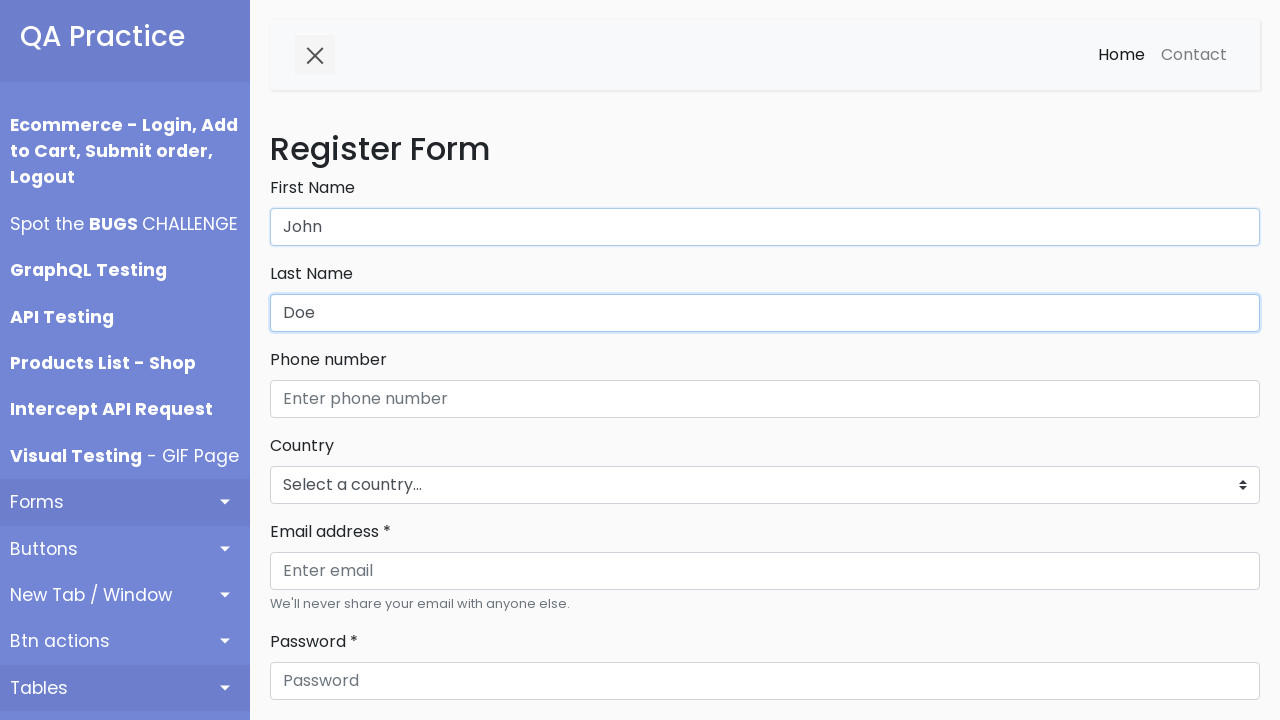

Filled phone field with '1234567890' on input[name="phone"], input[type="tel"]
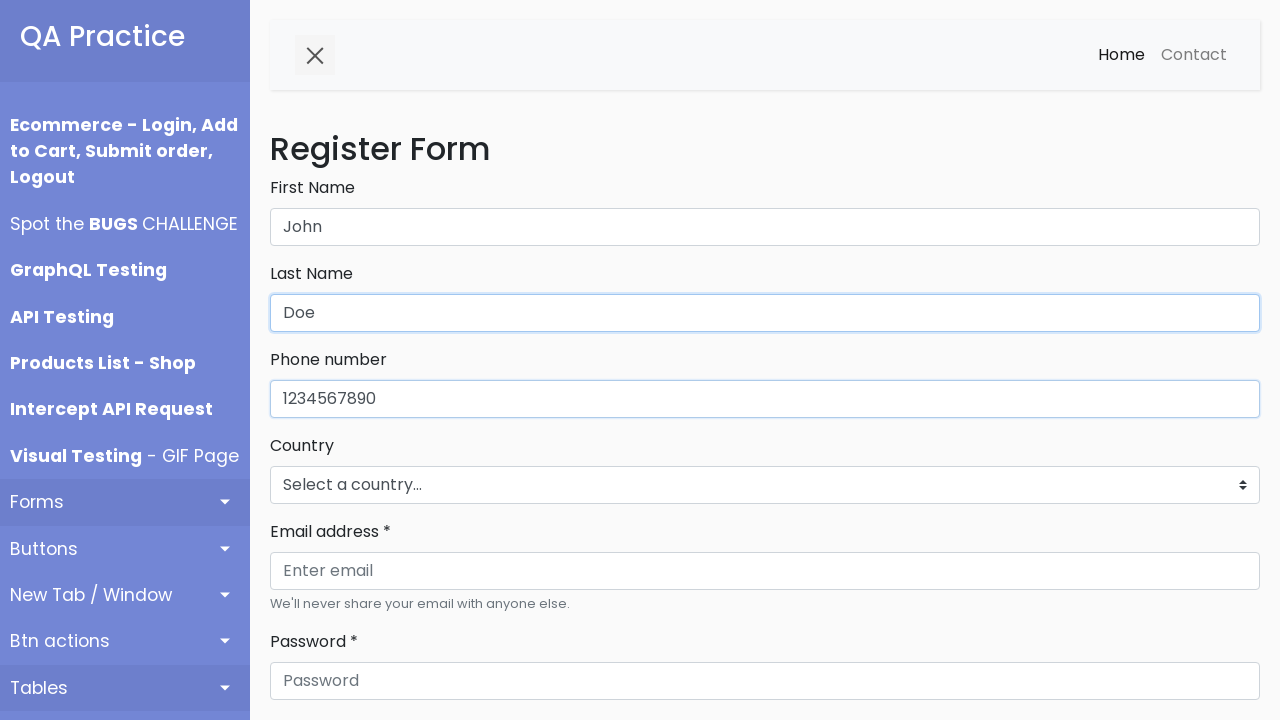

Selected 'India' from country dropdown on select
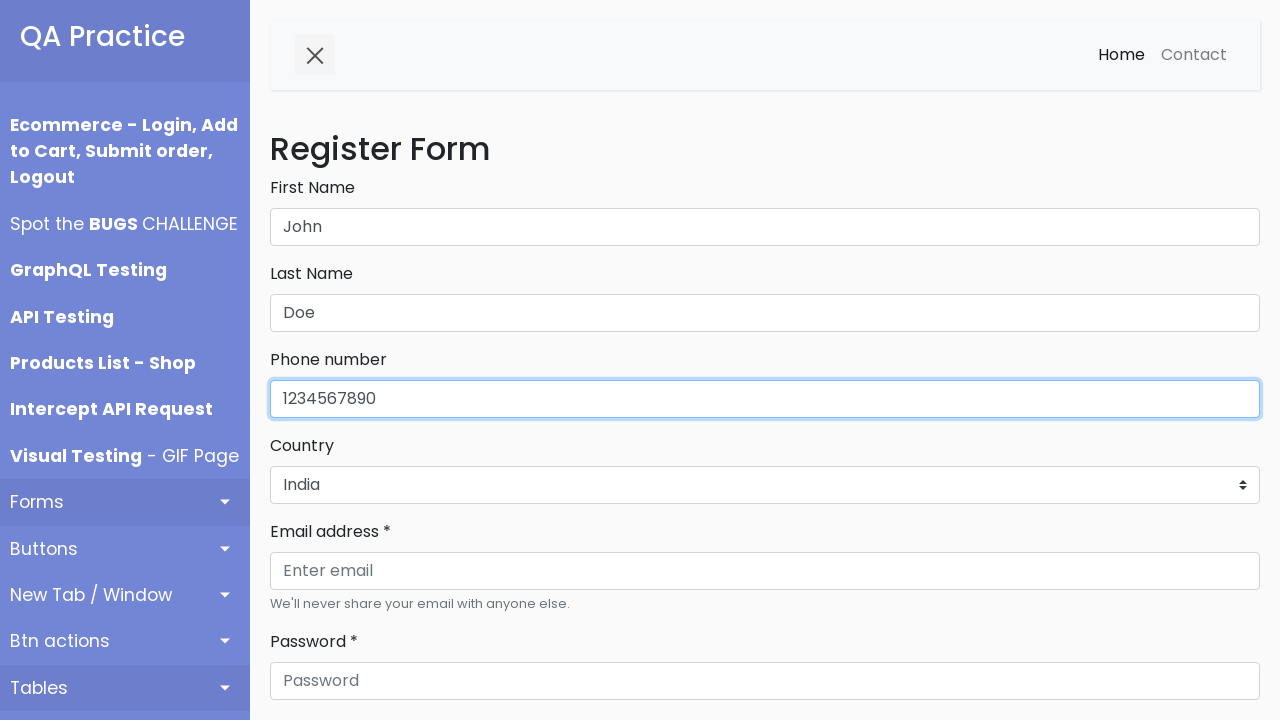

Filled email field with 'test@example.com' on input[type="email"], input[name="email"]
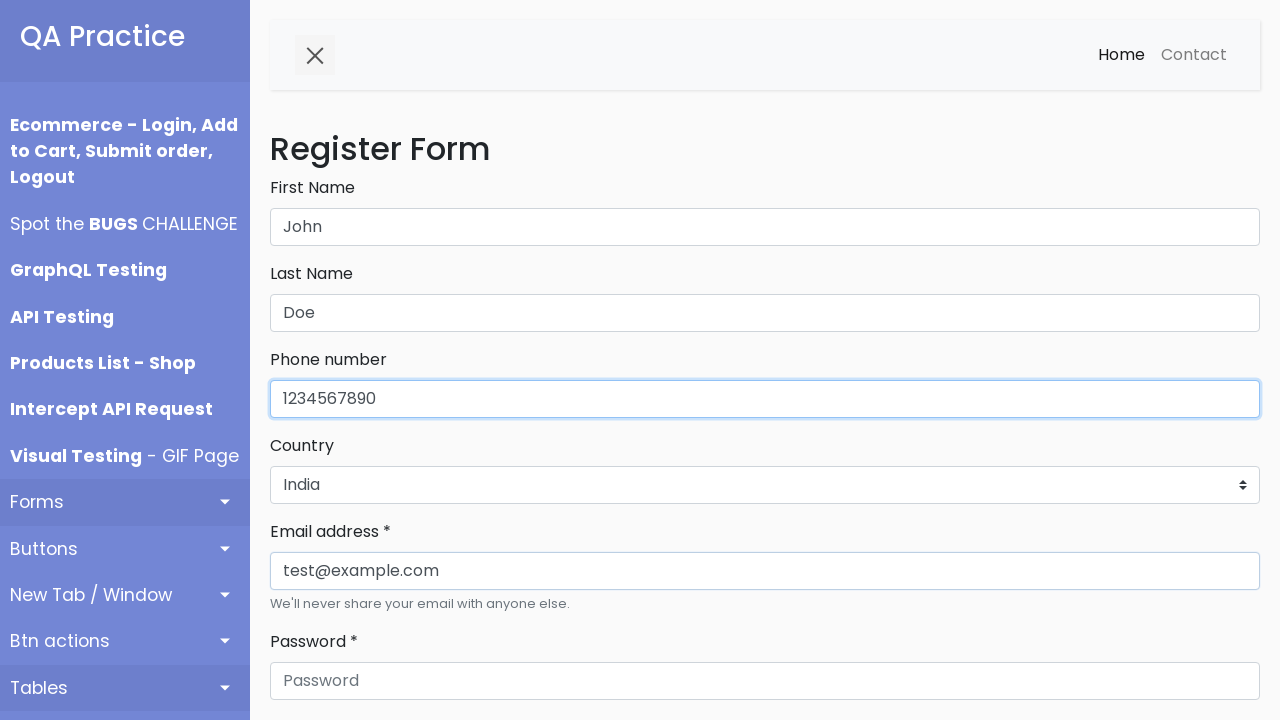

Waited 1 second to verify form is filled
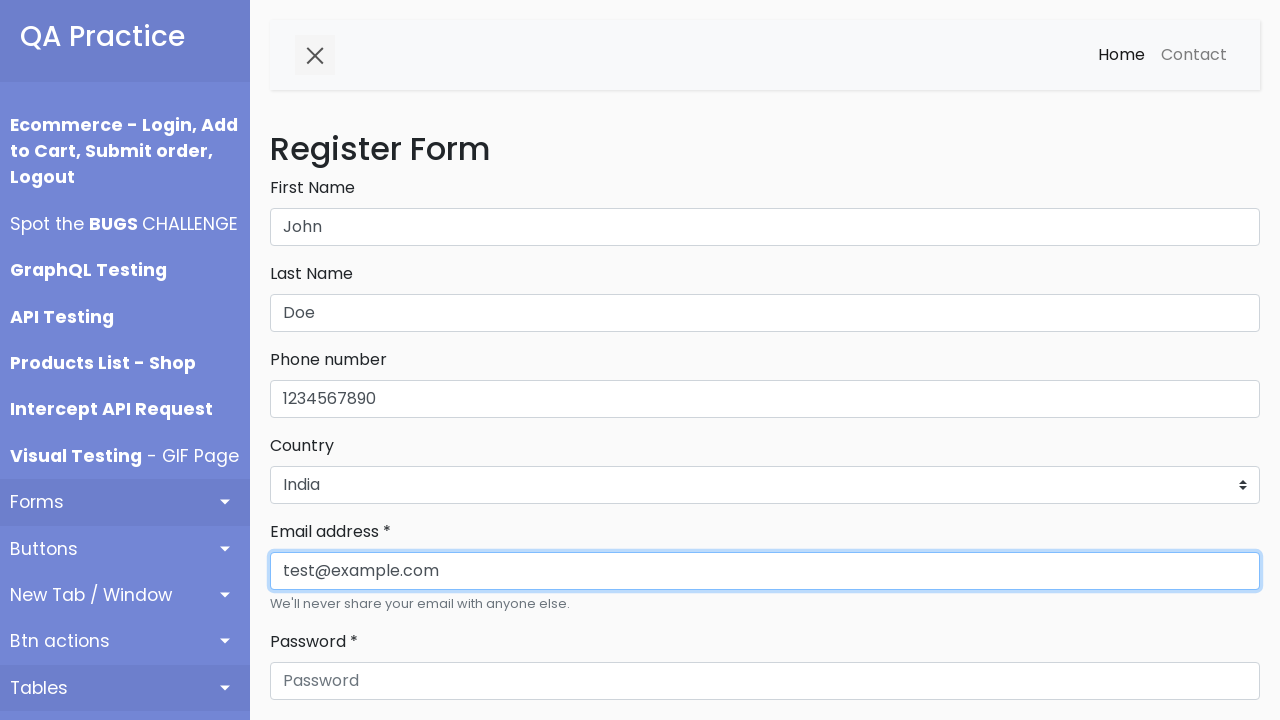

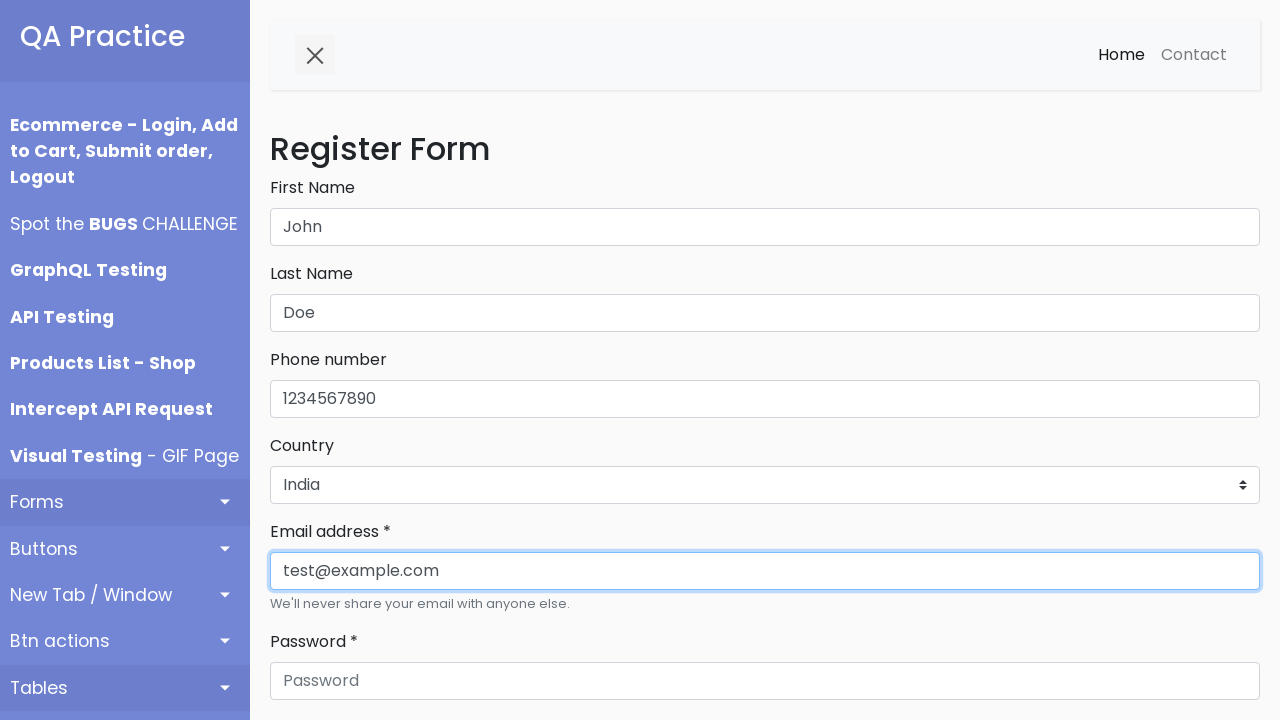